Navigates to testotomasyonu.com and verifies the URL contains the expected text

Starting URL: https://www.testotomasyonu.com

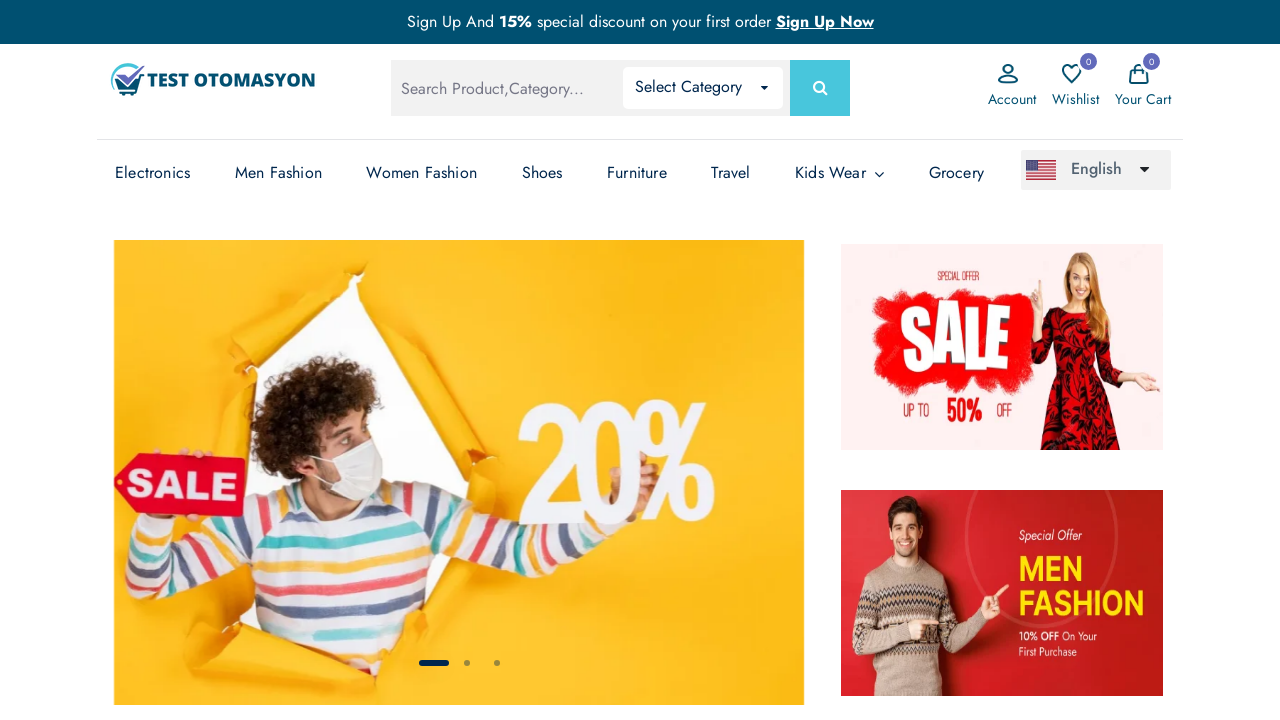

Navigated to https://www.testotomasyonu.com
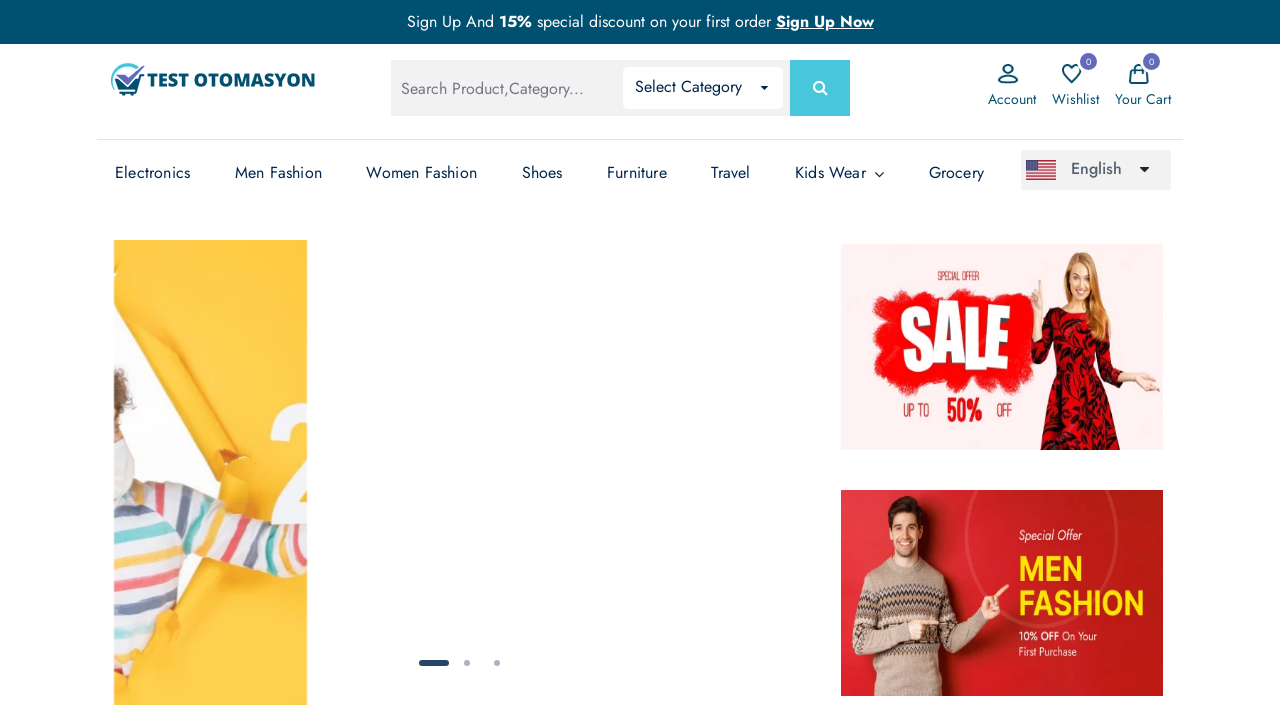

Retrieved current page URL
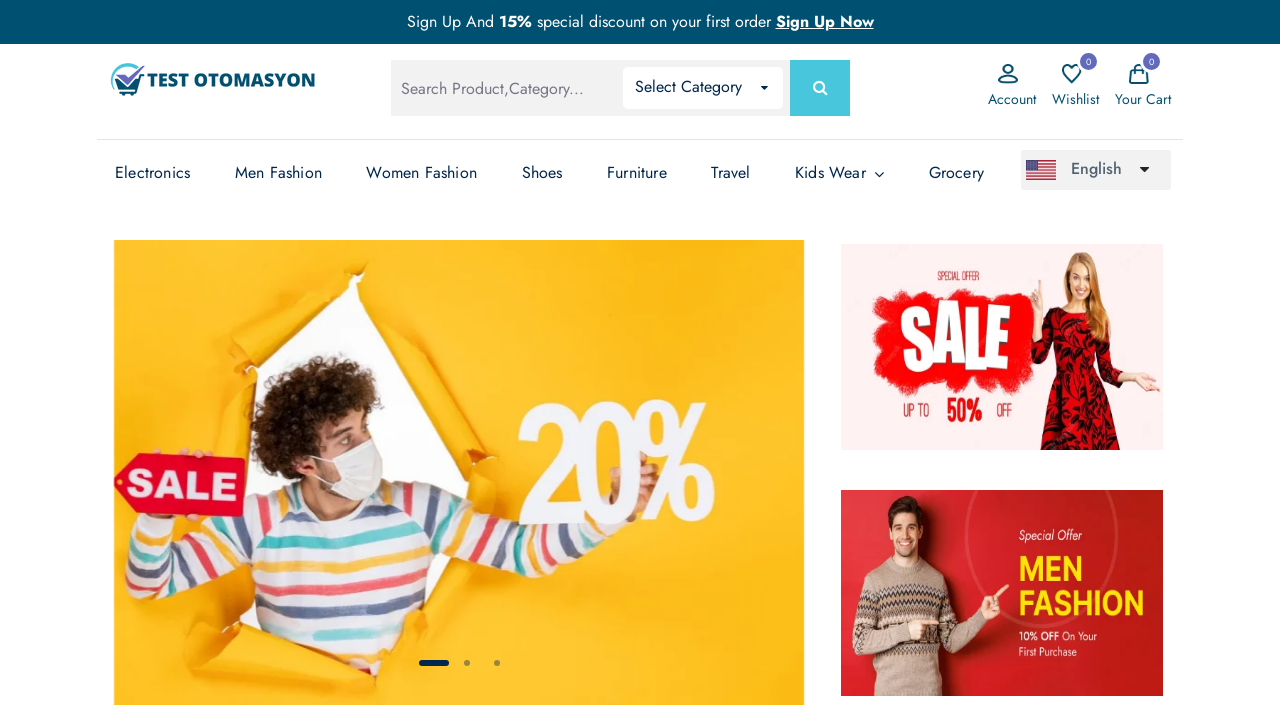

Verified URL contains 'testotomasyonu' - assertion passed
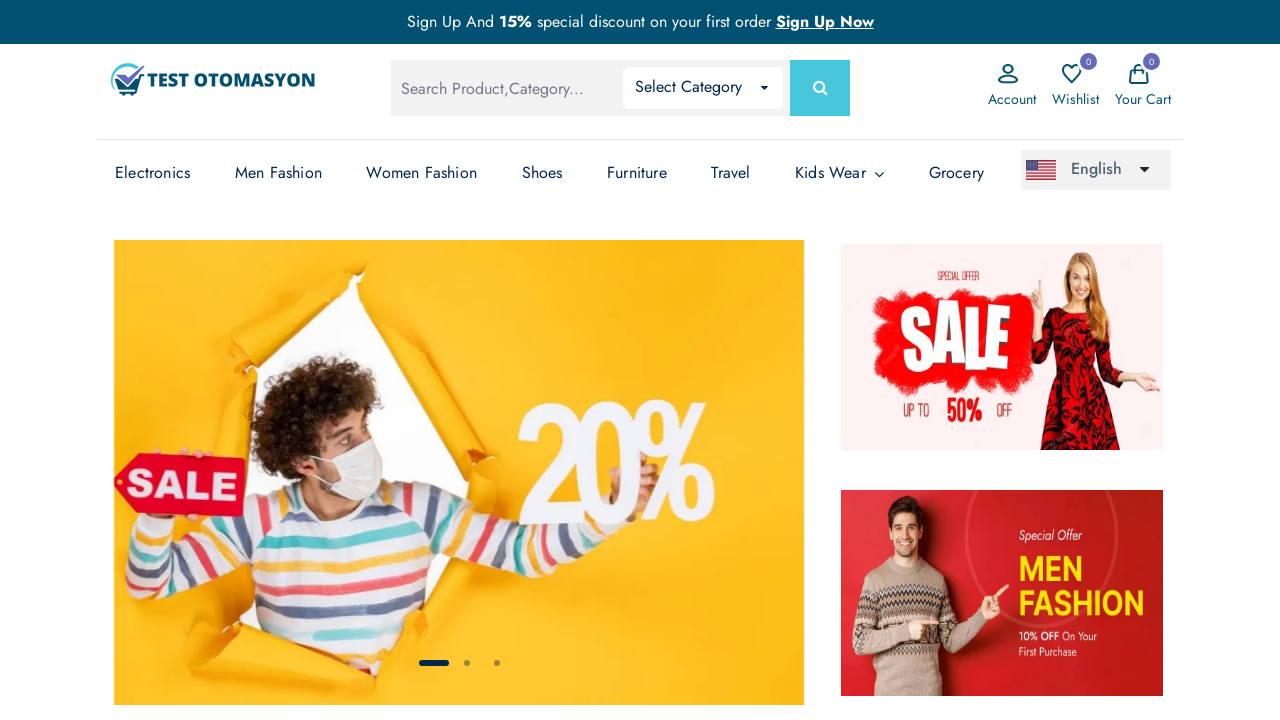

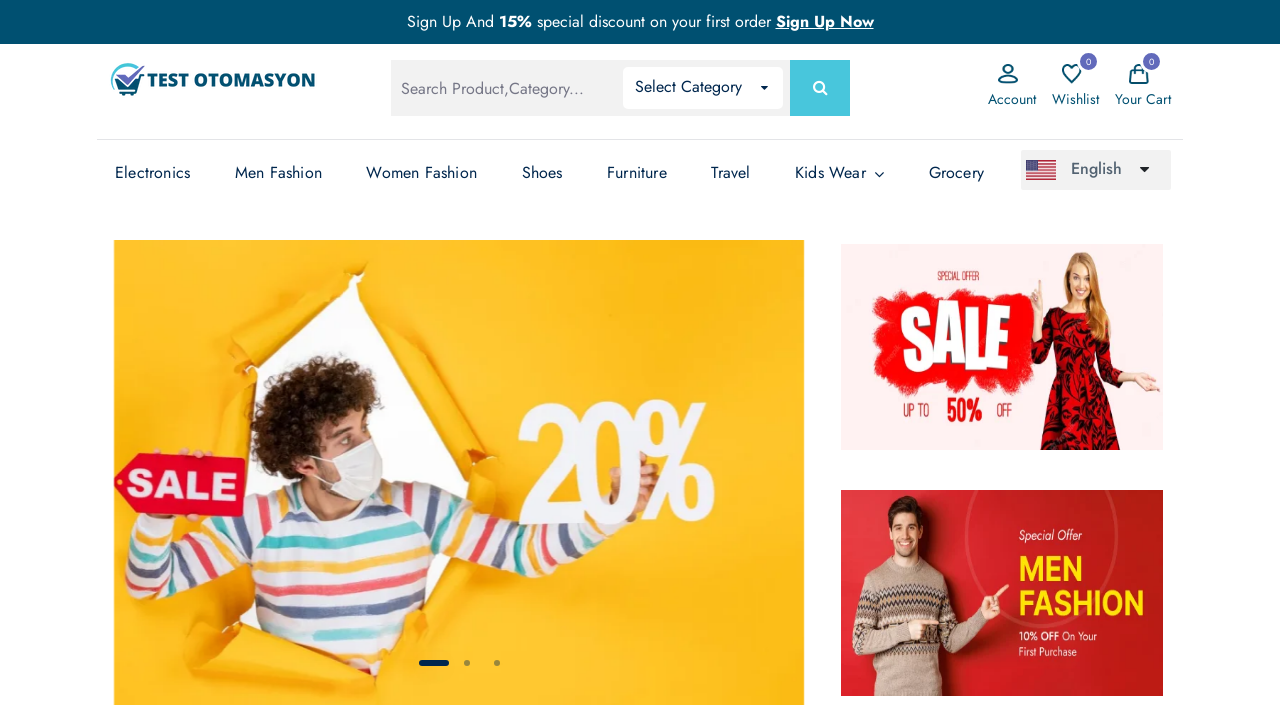